Tests navigation to Components category and accessing the Monitors subcategory

Starting URL: http://opencart.abstracta.us/

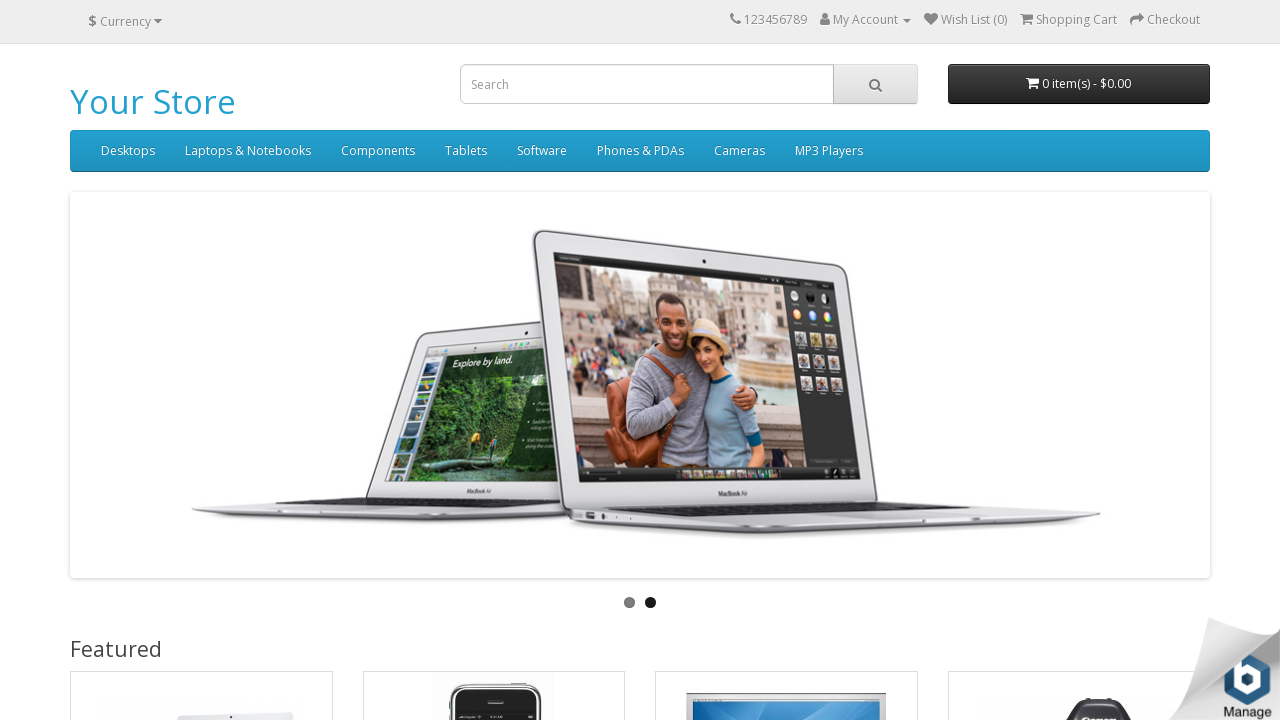

Clicked on Components menu at (378, 151) on text=Components
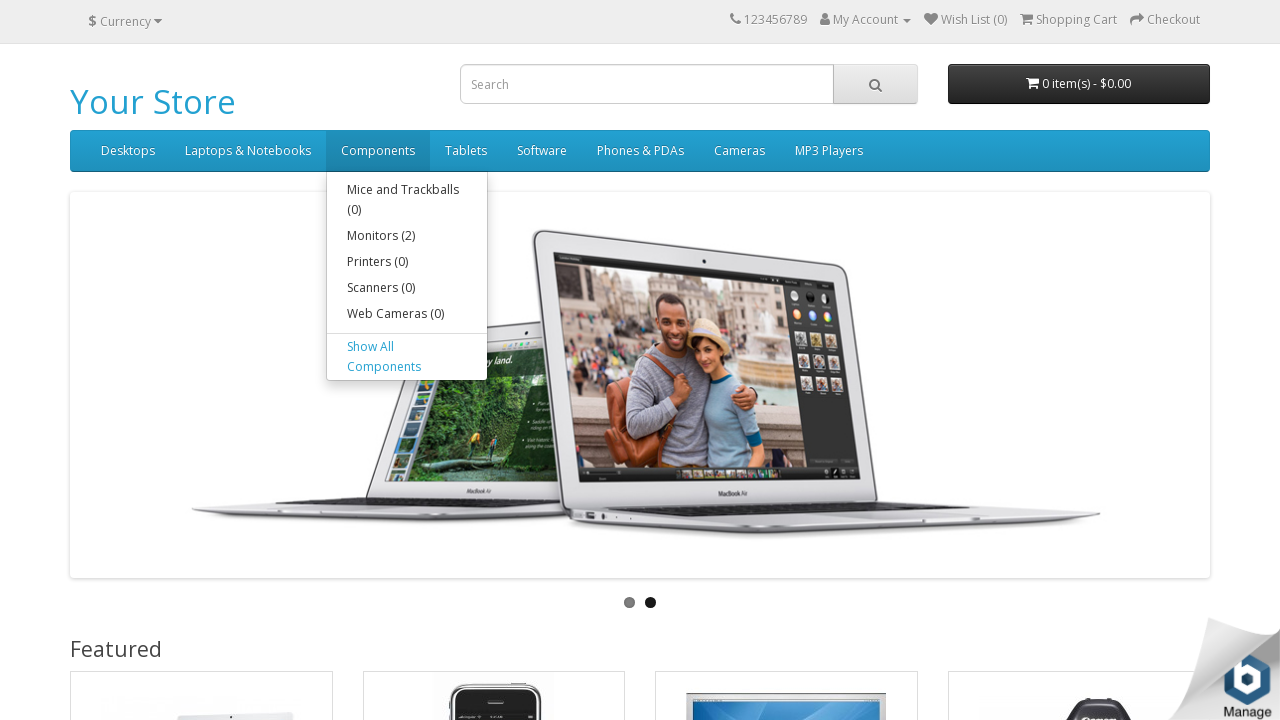

Clicked on Monitors subcategory at (407, 236) on text=Monitors
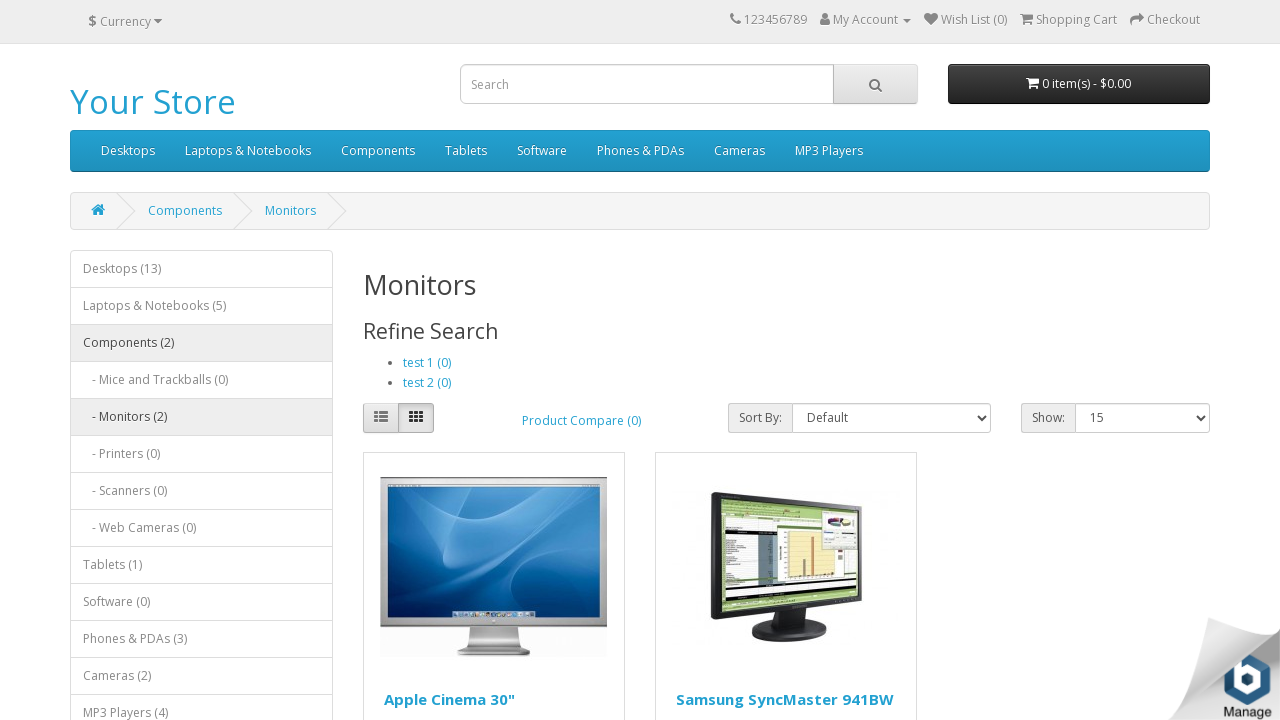

Monitors page loaded successfully
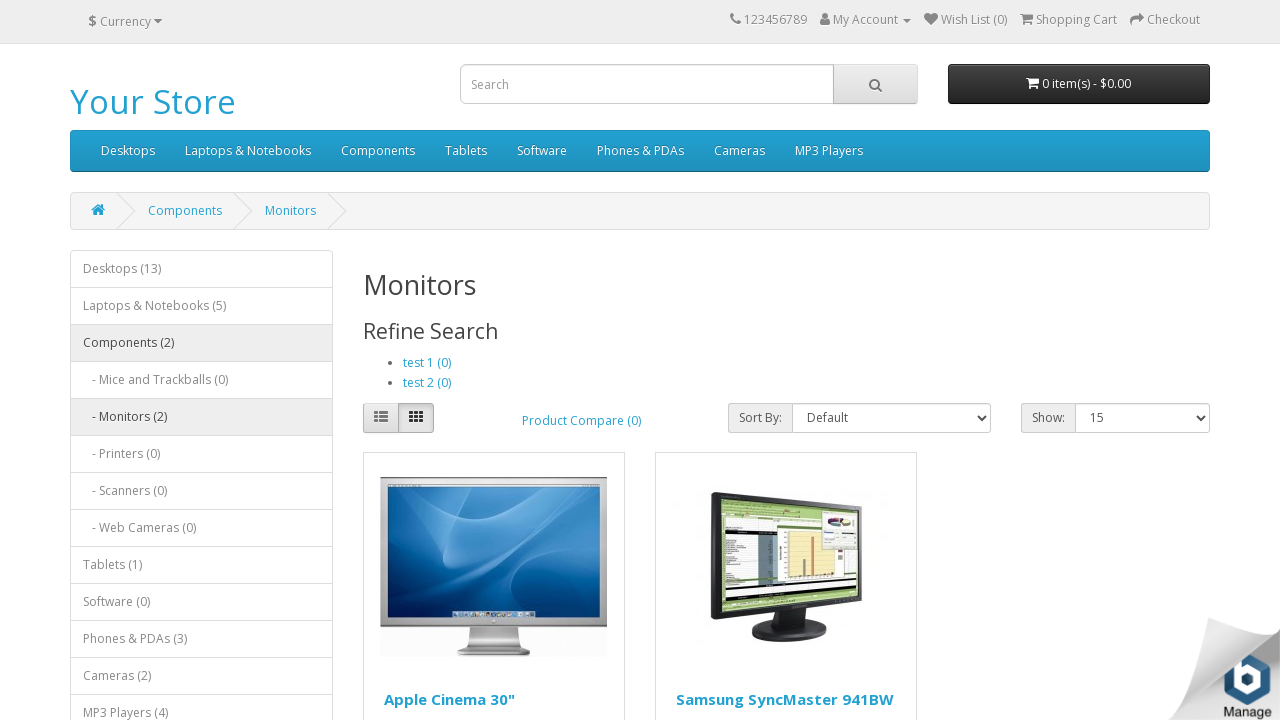

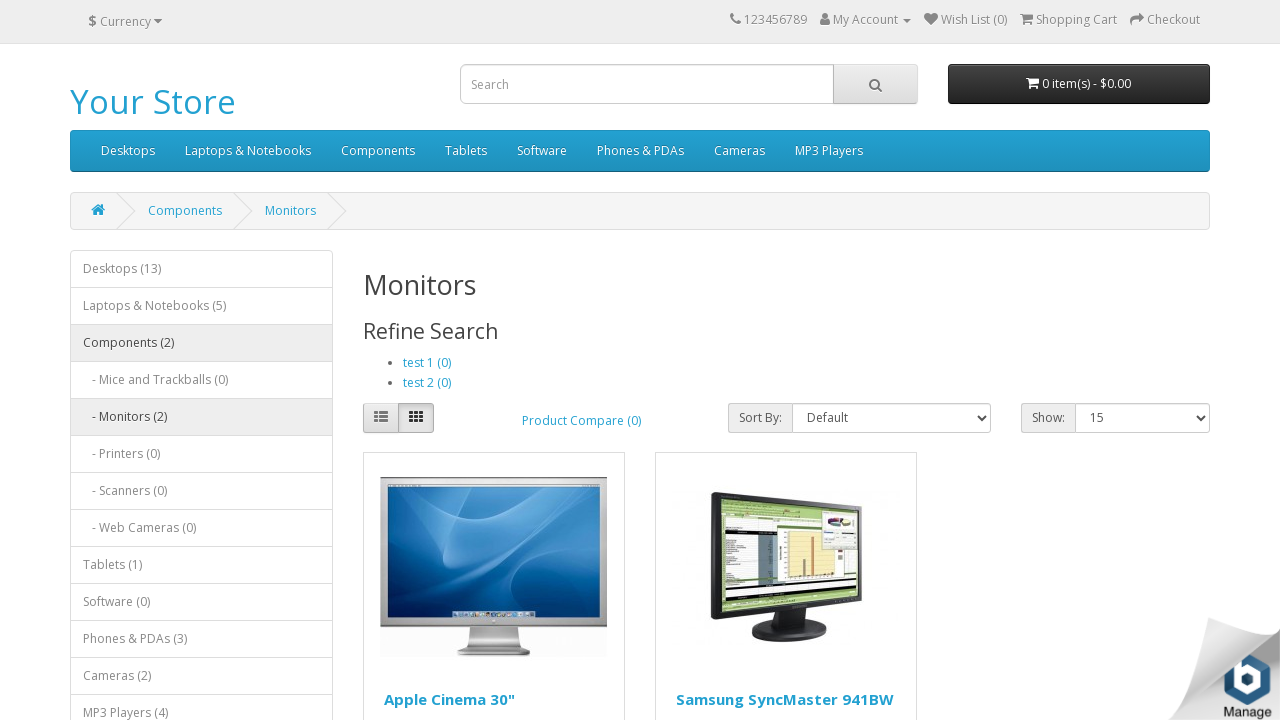